Tests waiting for dynamic content to load by clicking a button to start loading, waiting for the element to appear, and verifying the loaded text

Starting URL: https://the-internet.herokuapp.com/dynamic_loading/2

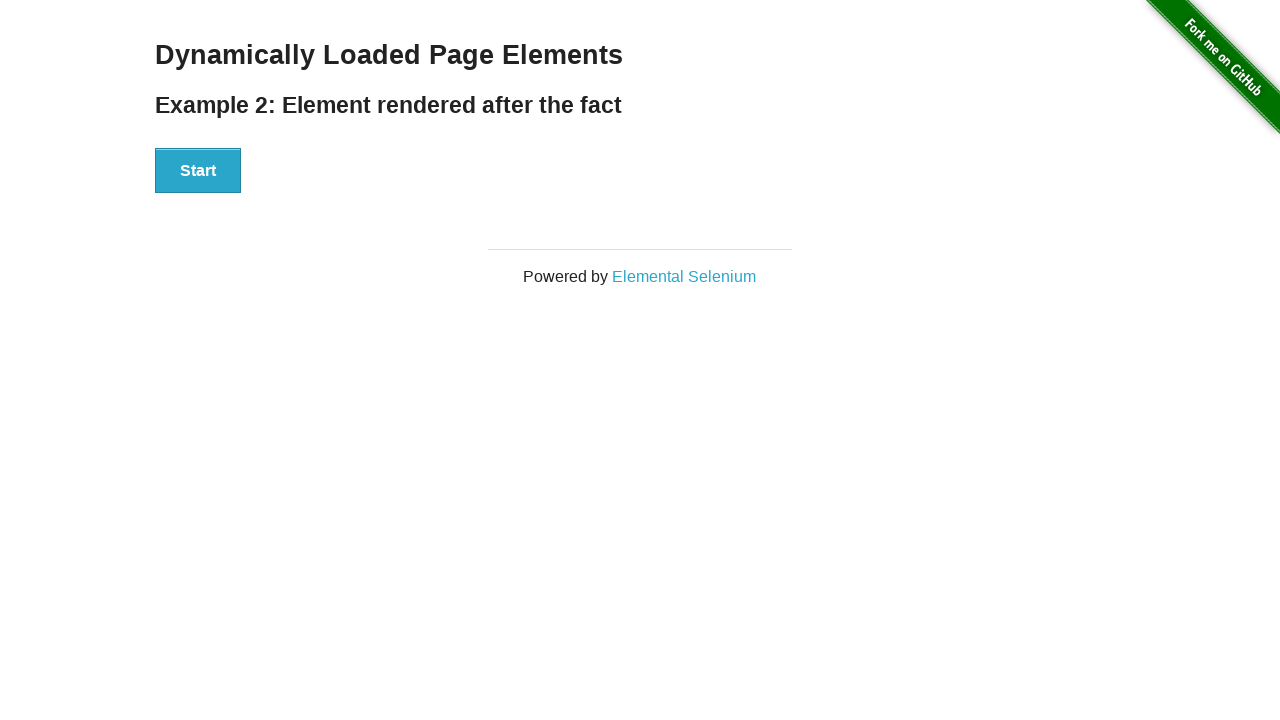

Clicked button to start dynamic content loading at (198, 171) on button
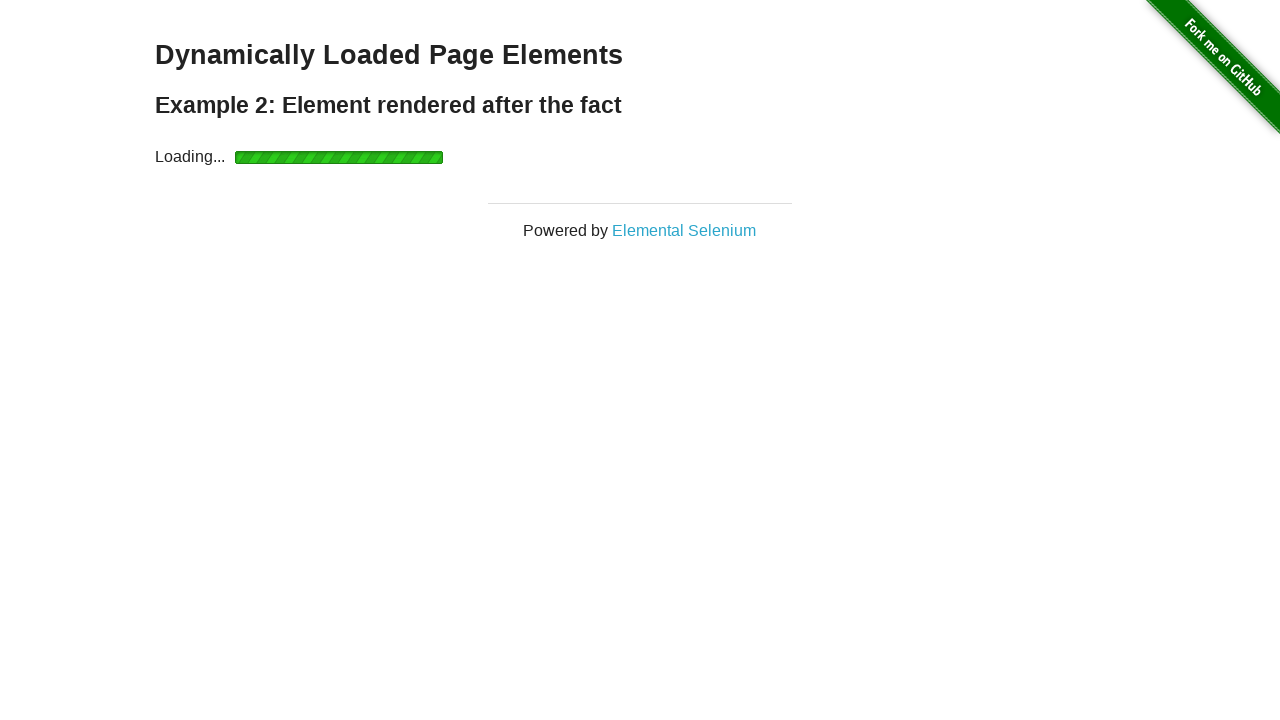

Waited for dynamic content to finish loading
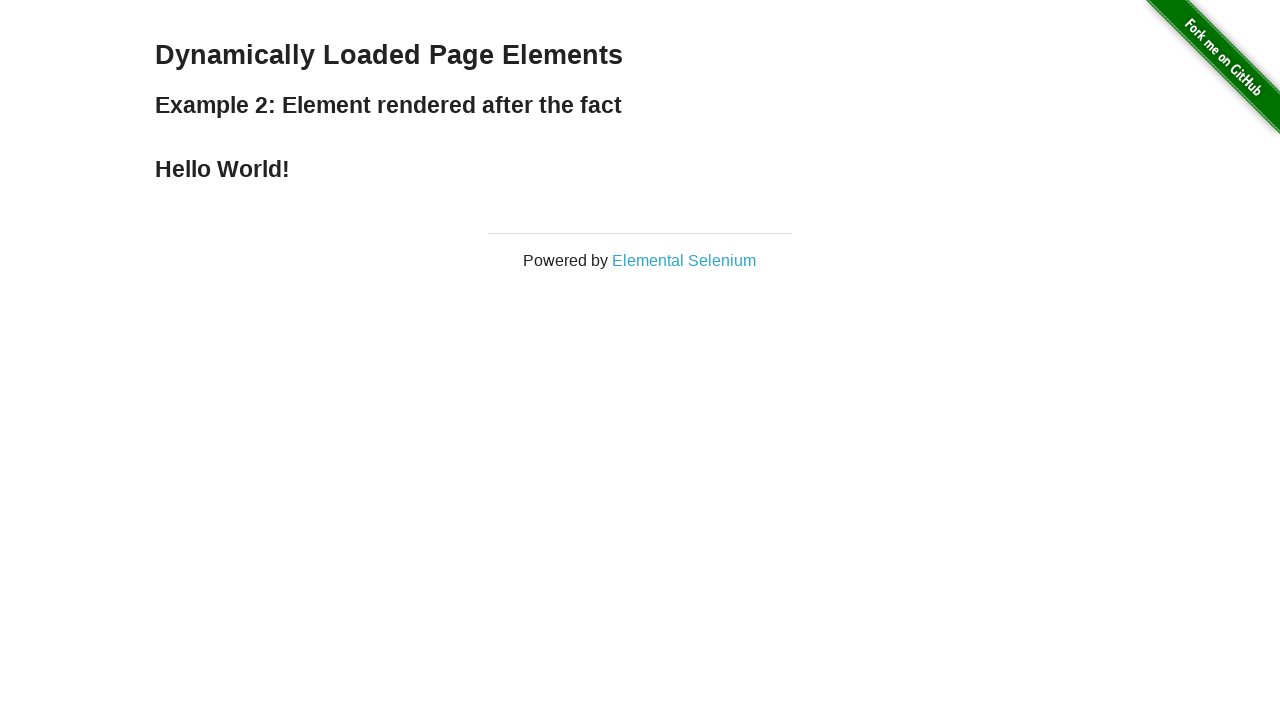

Verified loaded text is 'Hello World!'
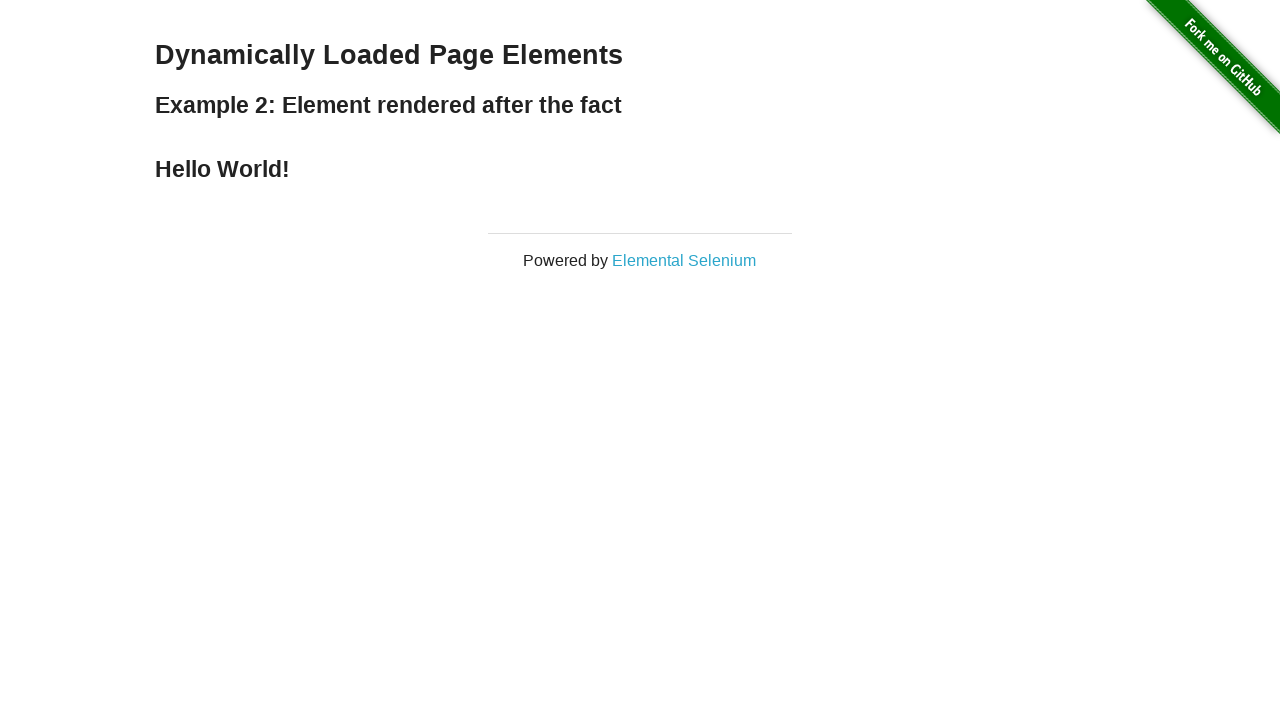

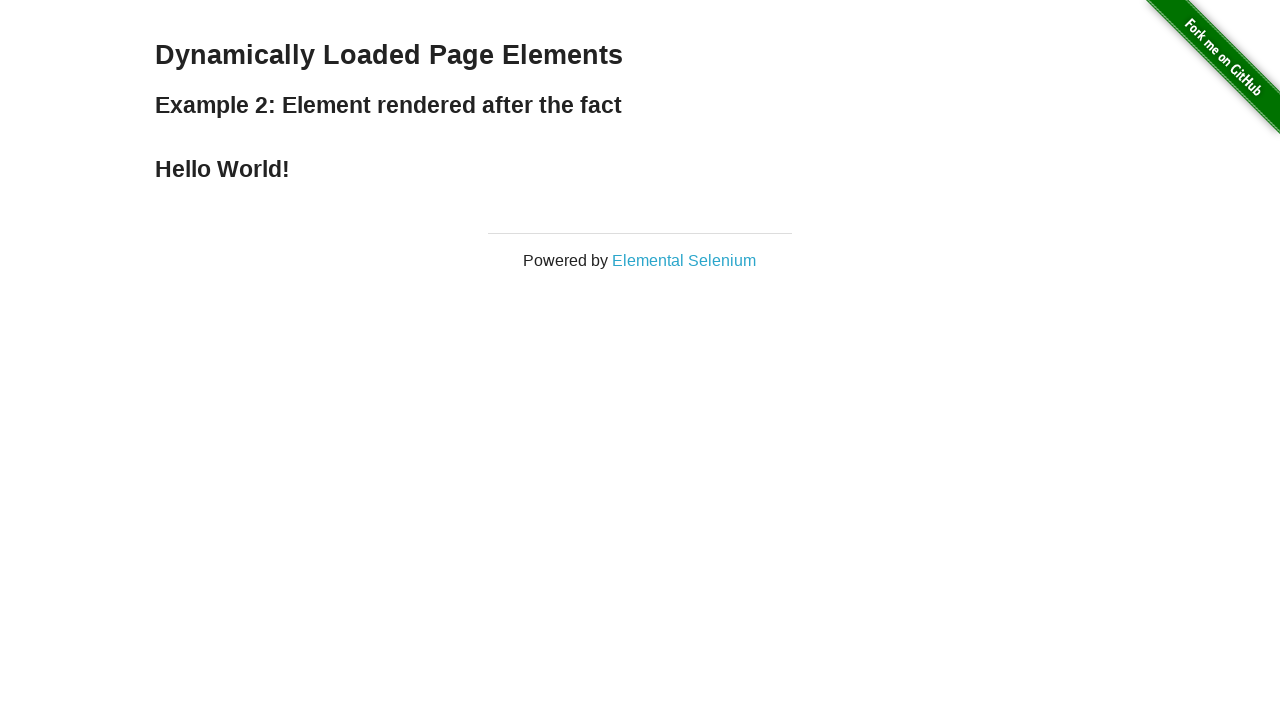